Navigates to a login page and uses JavaScript evaluation to modify the authentication title text element on the page.

Starting URL: https://nikita-filonov.github.io/qa-automation-engineer-ui-course/#/auth/login

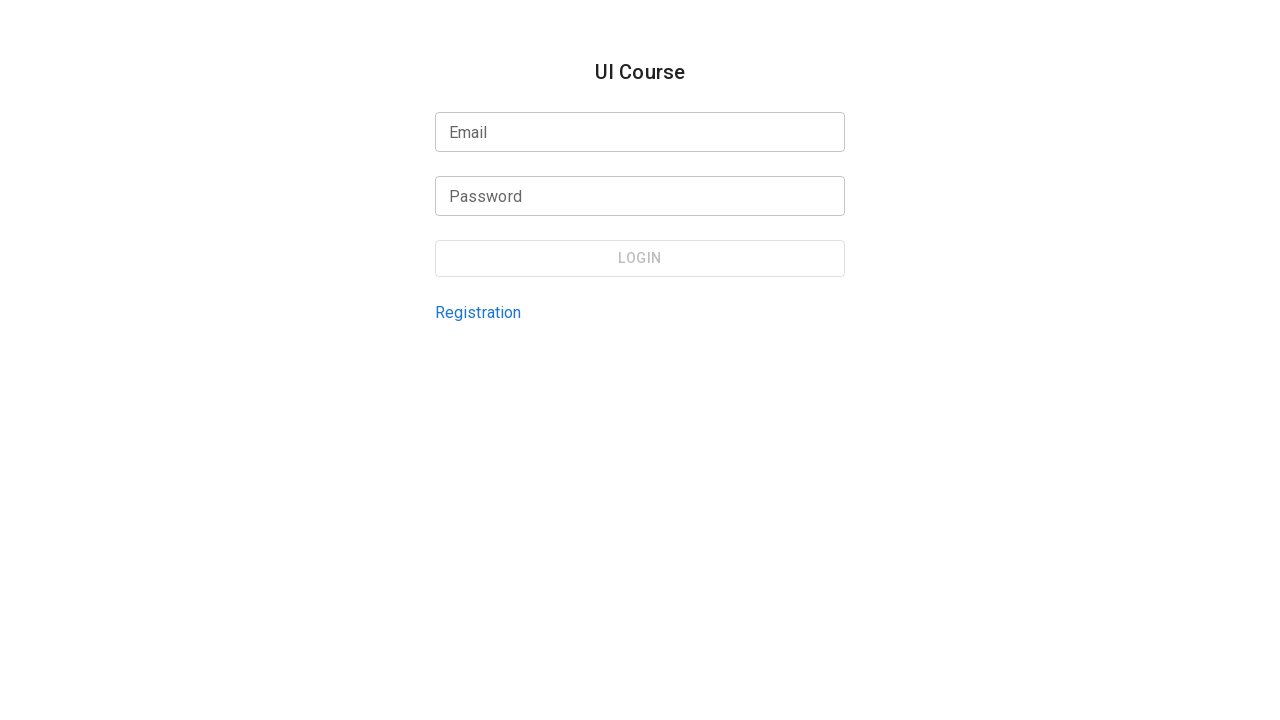

Waited for network to be idle after initial navigation
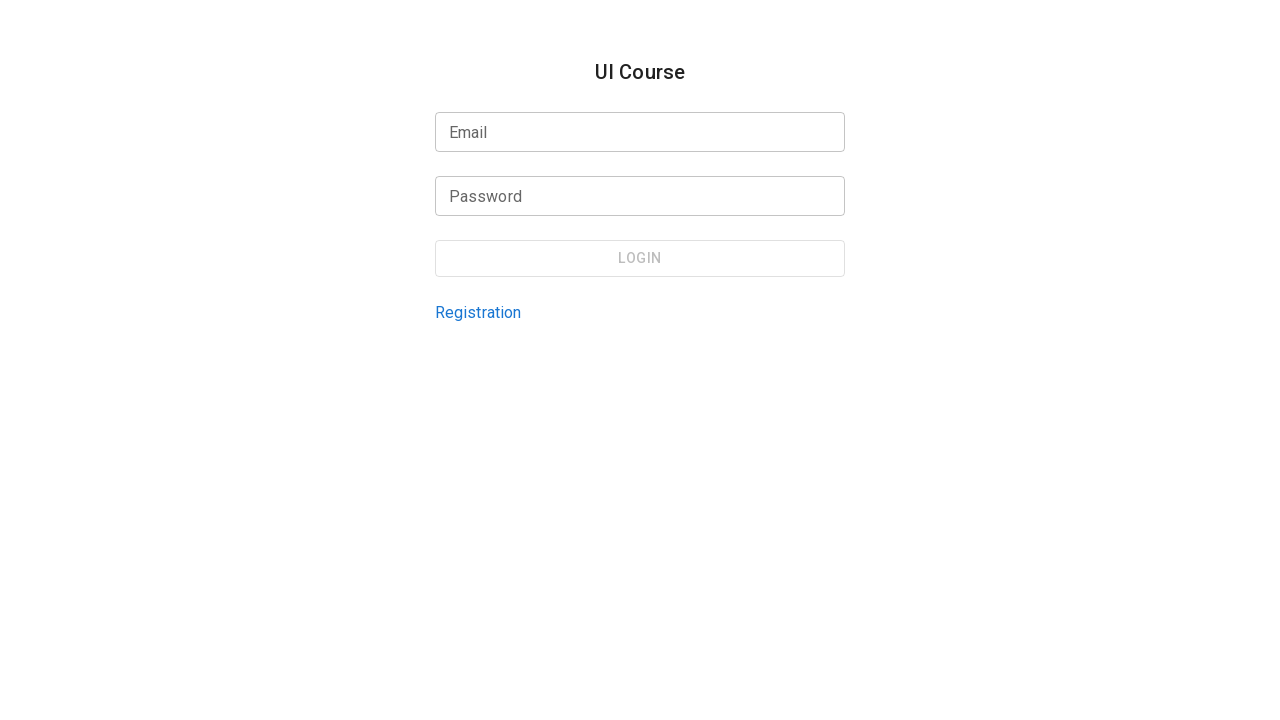

Modified authentication title text to 'New Text' using JavaScript evaluation
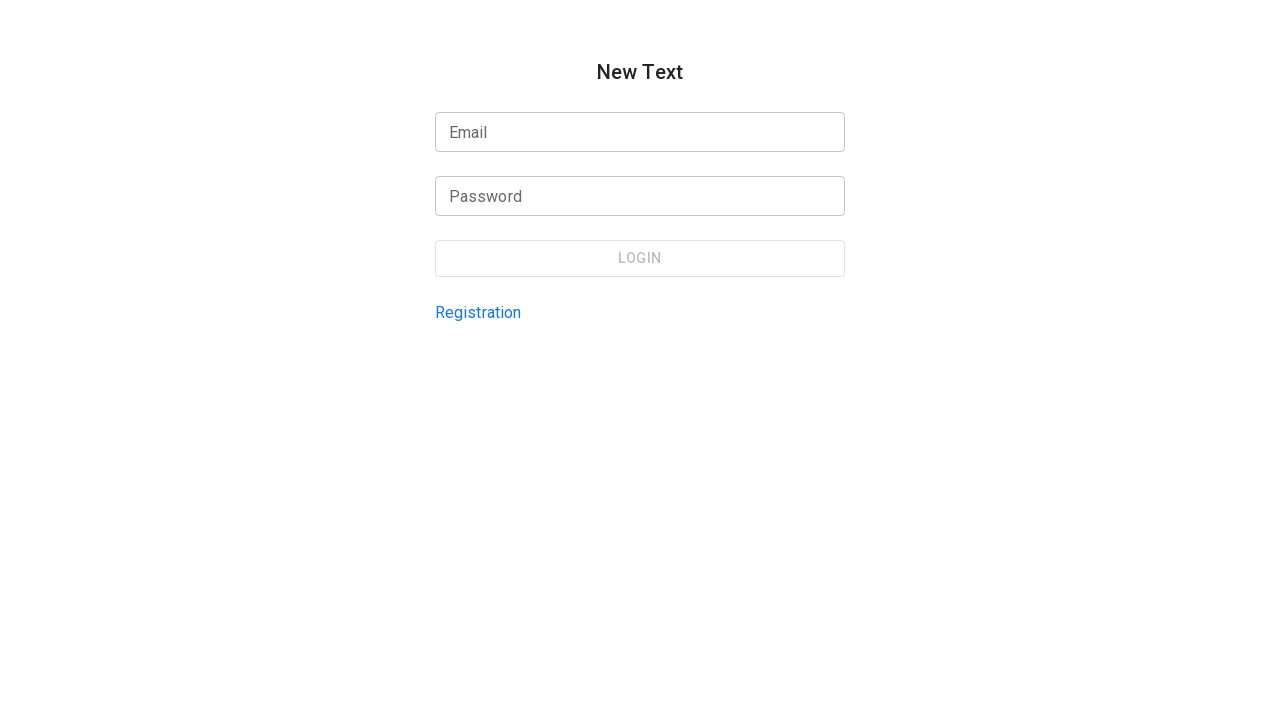

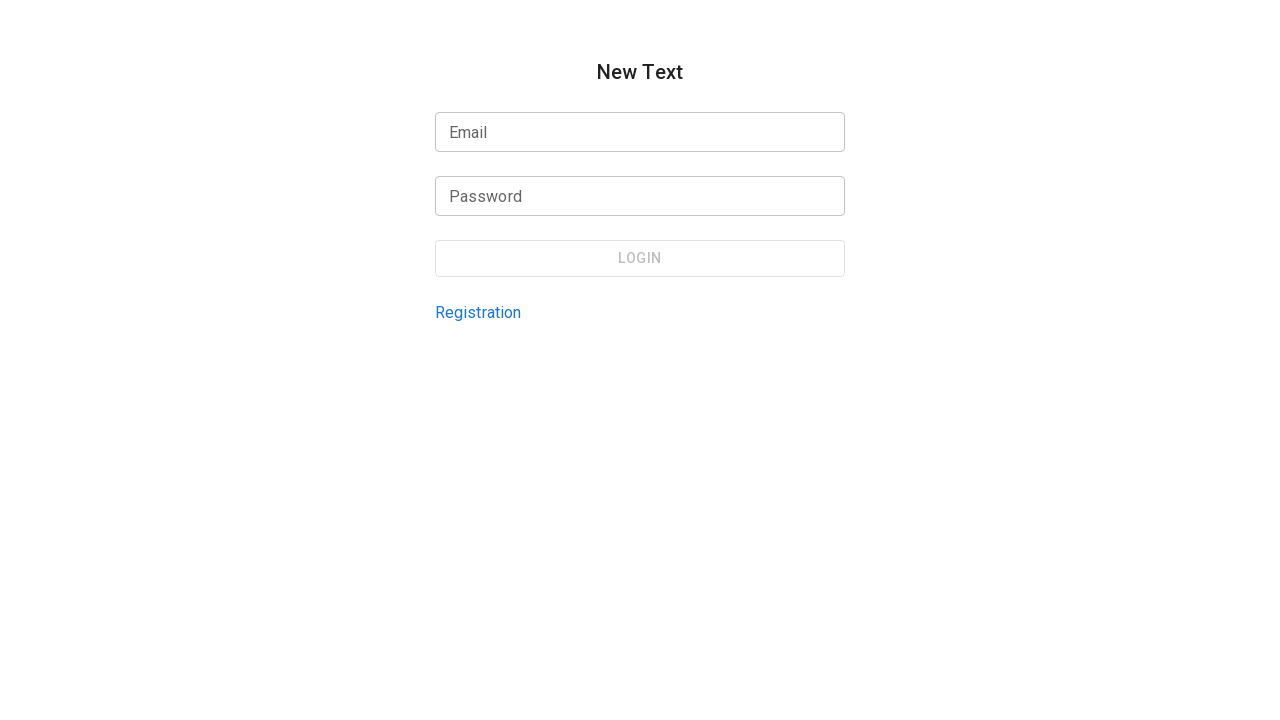